Tests double-click functionality by double-clicking on a div element inside an iframe to trigger a double-click event.

Starting URL: https://api.jquery.com/dblclick/

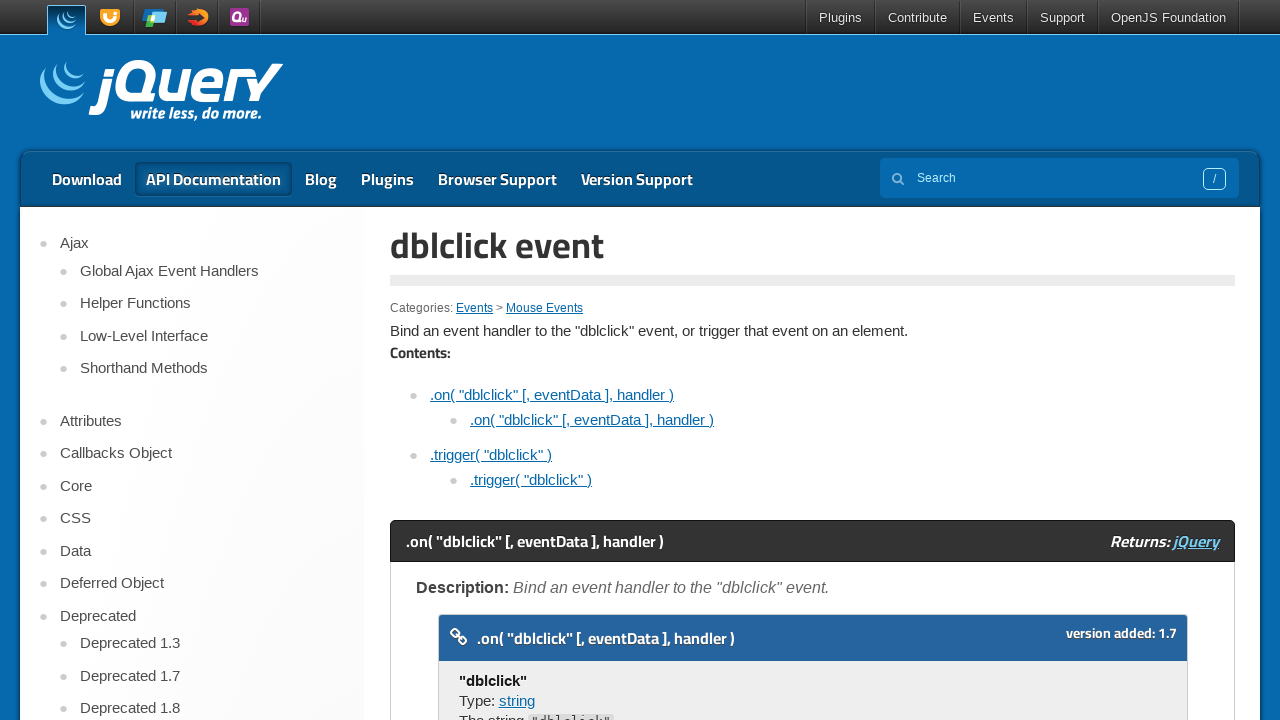

Located iframe element for double-click test
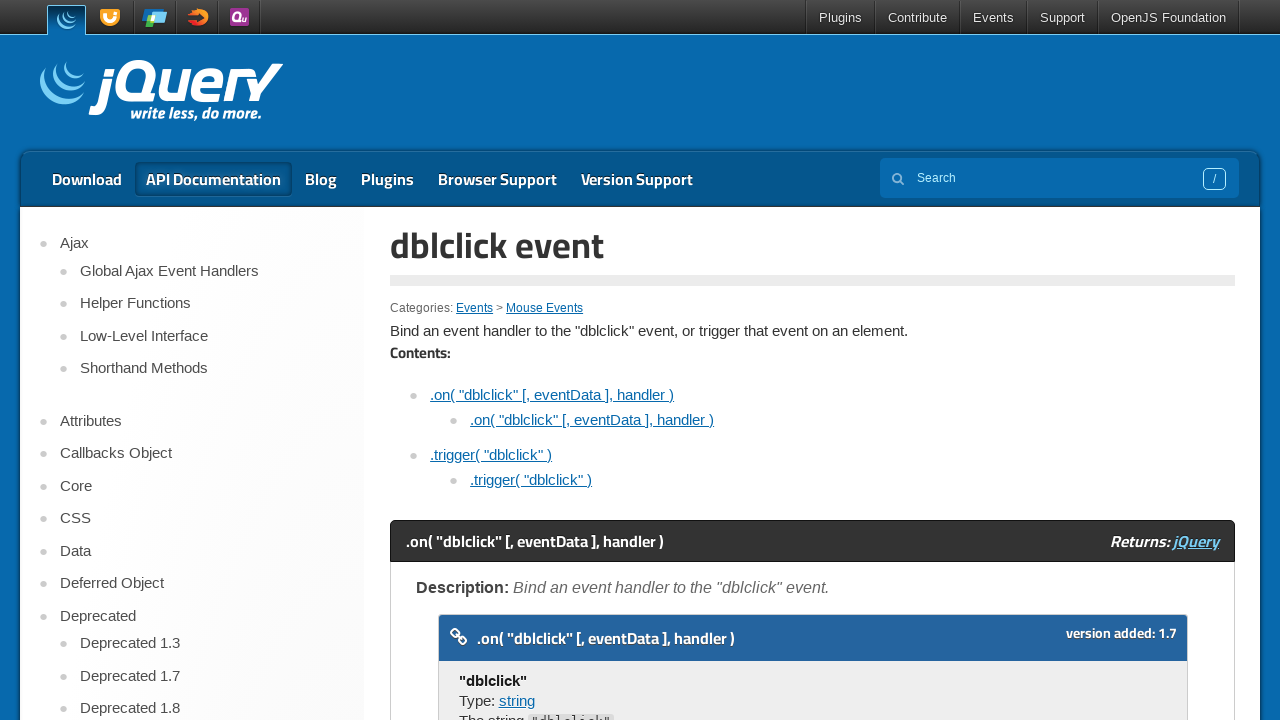

Double-clicked on div element inside iframe to trigger double-click event at (478, 360) on iframe >> internal:control=enter-frame >> div >> nth=0
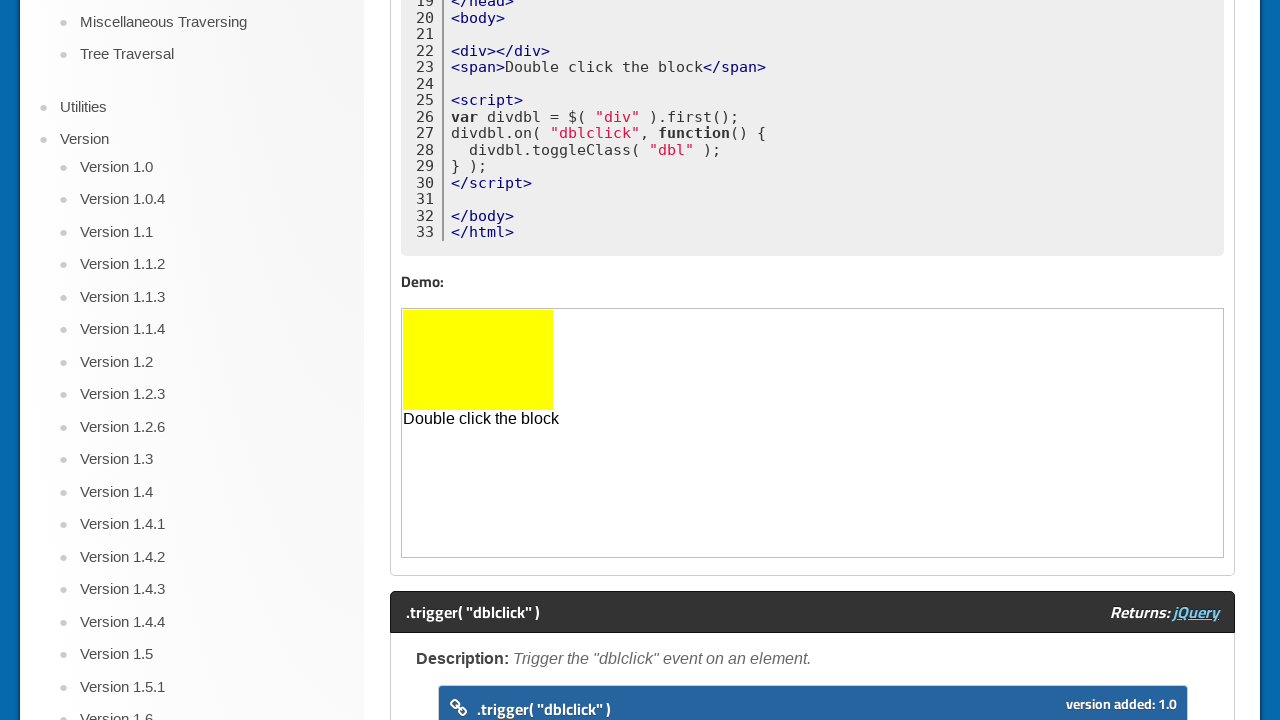

Waited 2 seconds to observe the double-click result
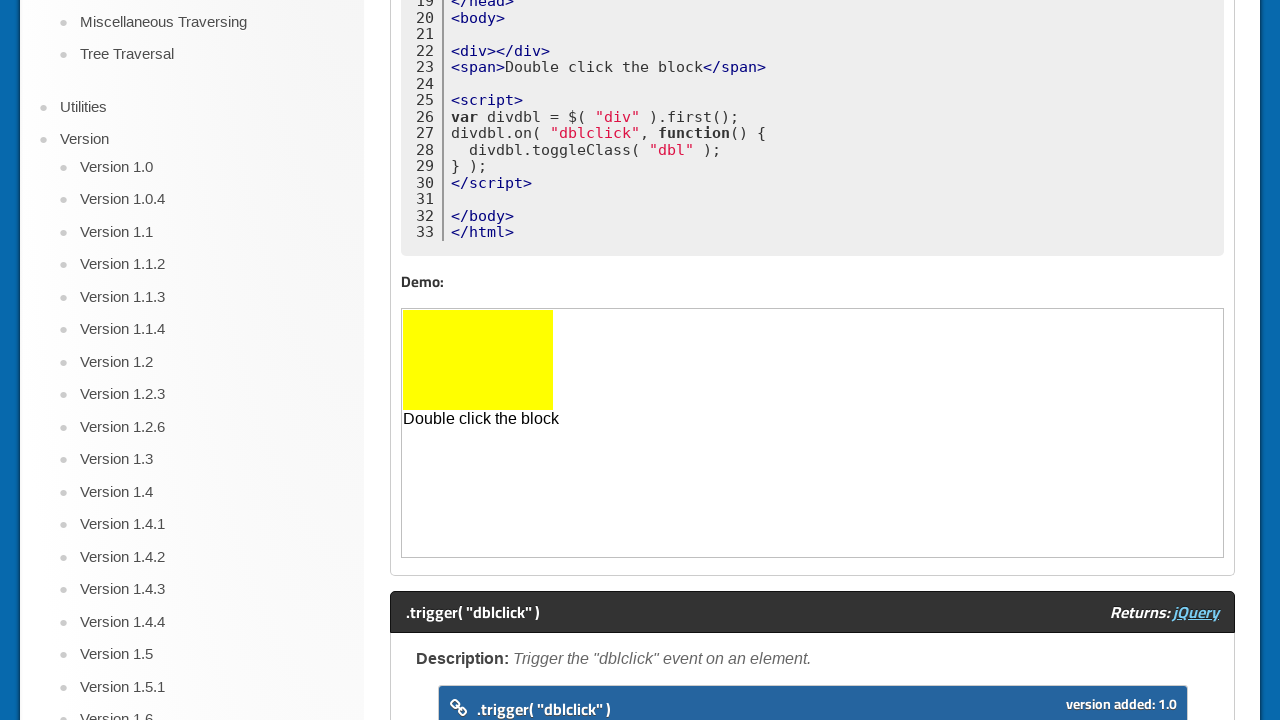

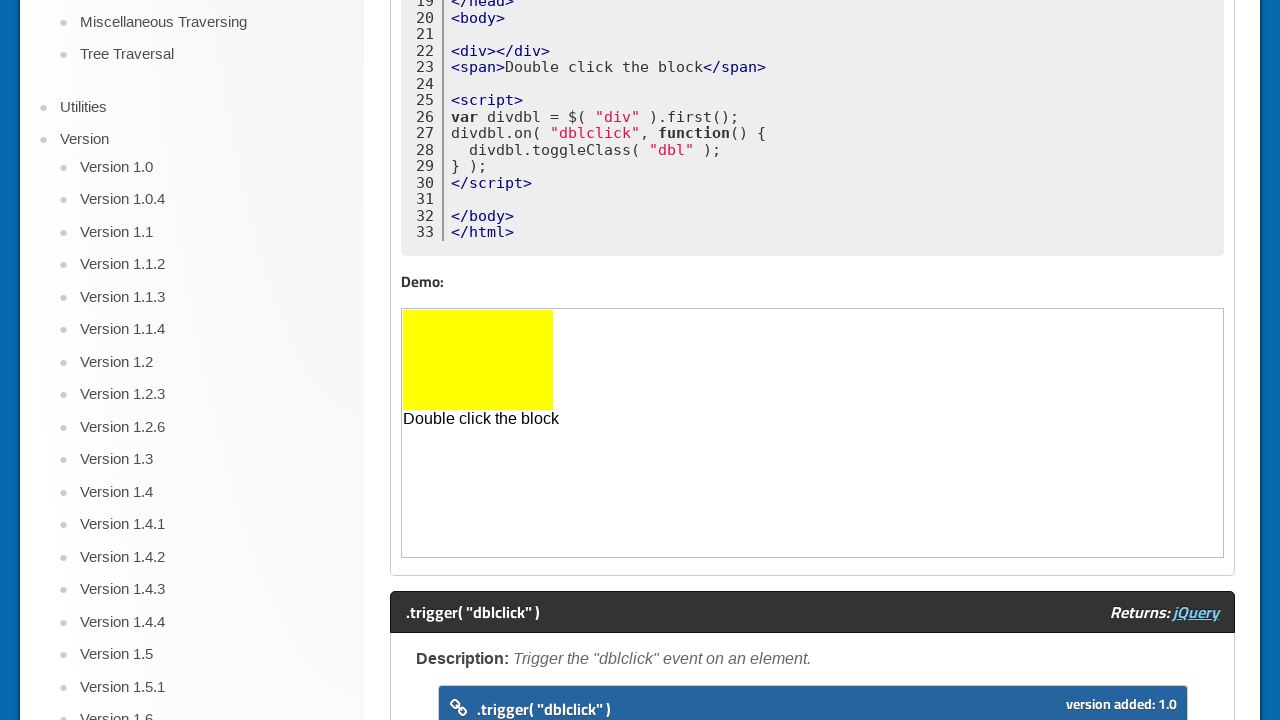